Tests form submission on Selenium's demo web form page by filling text, password, and textarea fields, then submitting and verifying the confirmation message.

Starting URL: https://www.selenium.dev/selenium/web/web-form.html

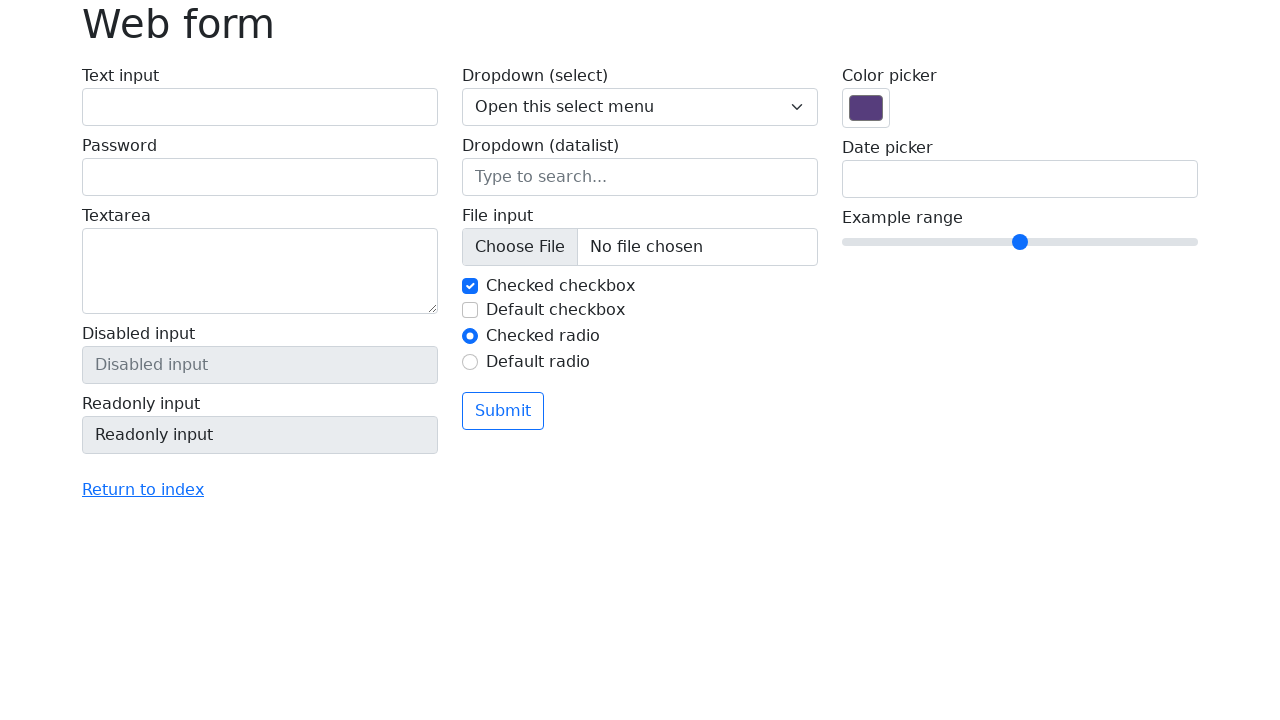

Filled text field with 'John Doe' on #my-text-id
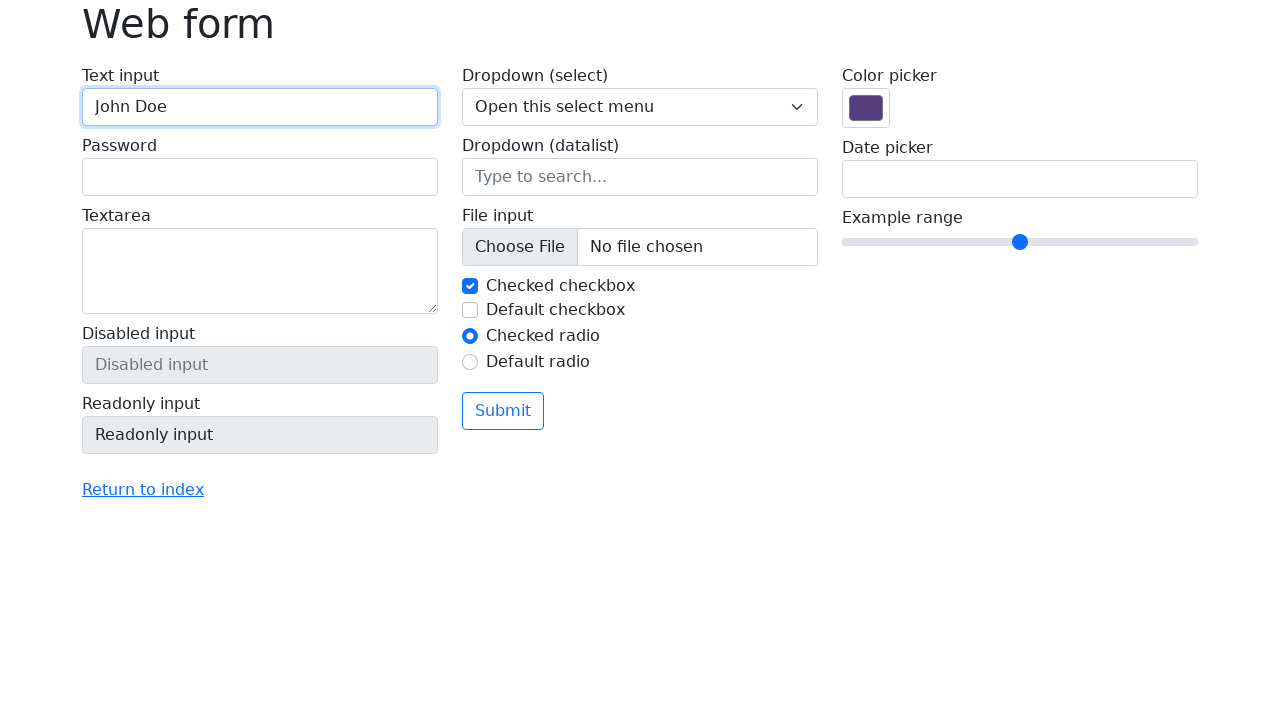

Filled password field with 'help' on input[name='my-password']
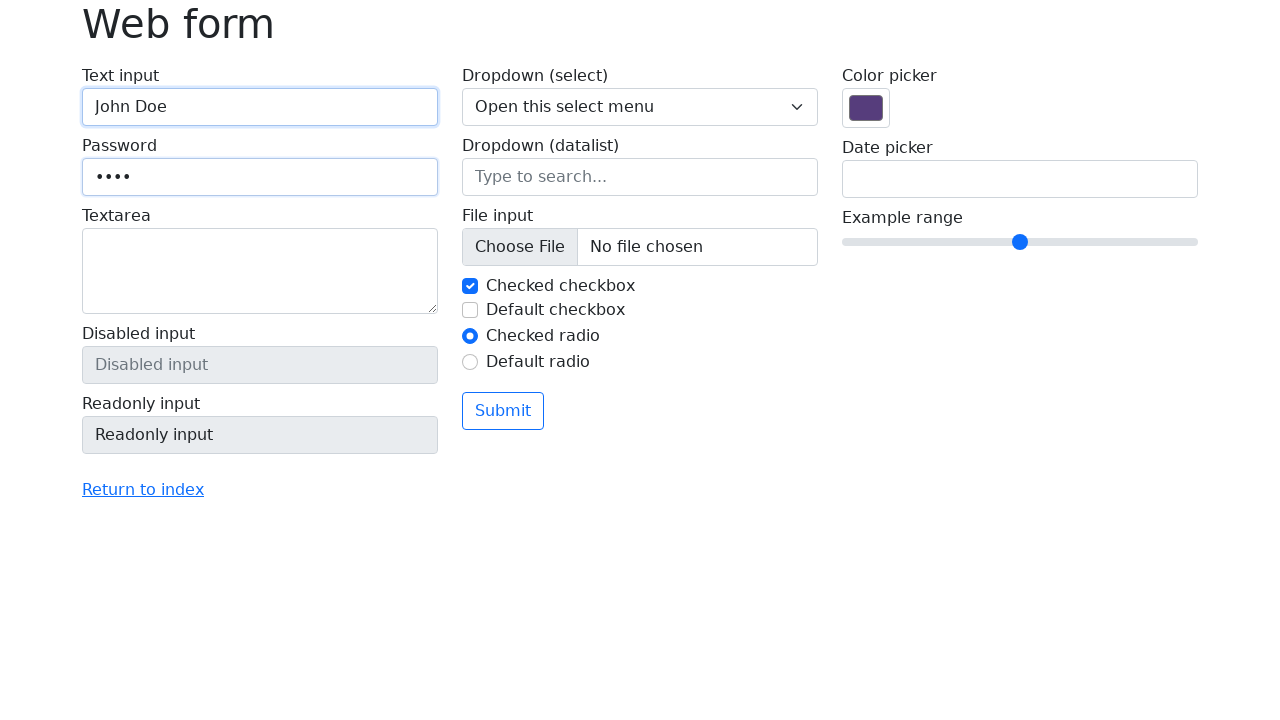

Filled textarea with 'This is a test message.' on textarea[name='my-textarea']
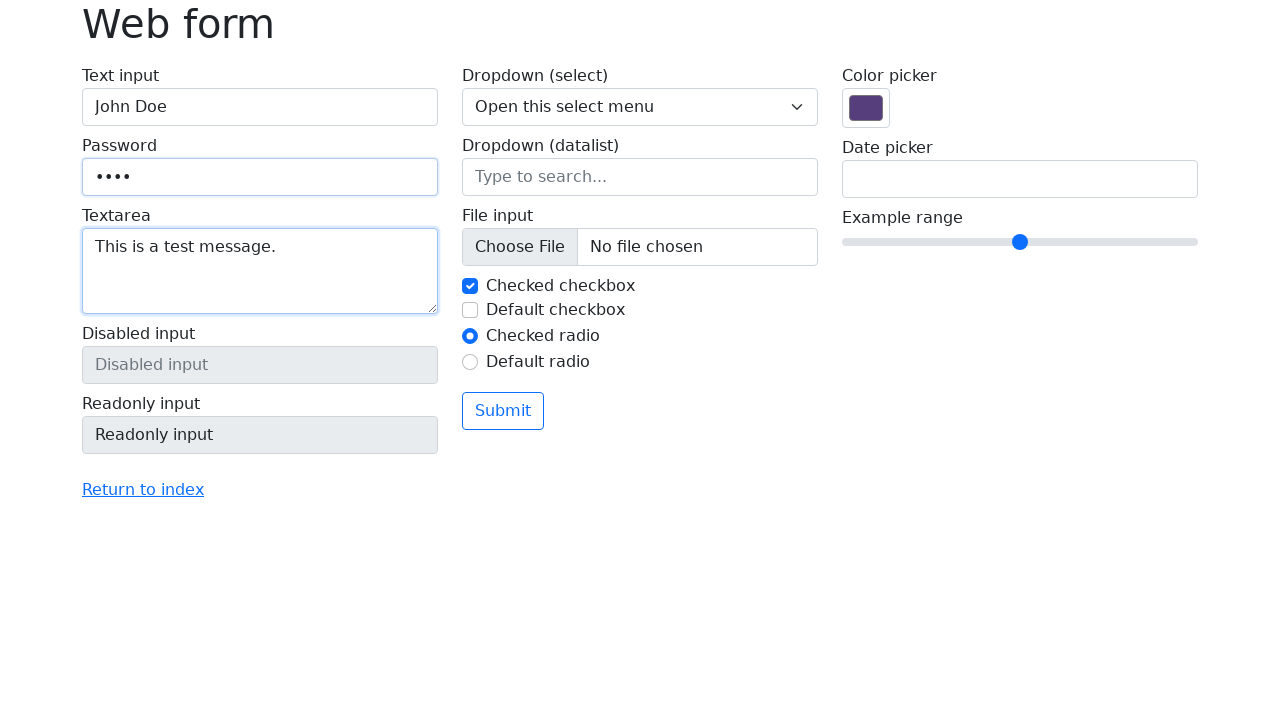

Clicked the submit button at (503, 411) on .btn
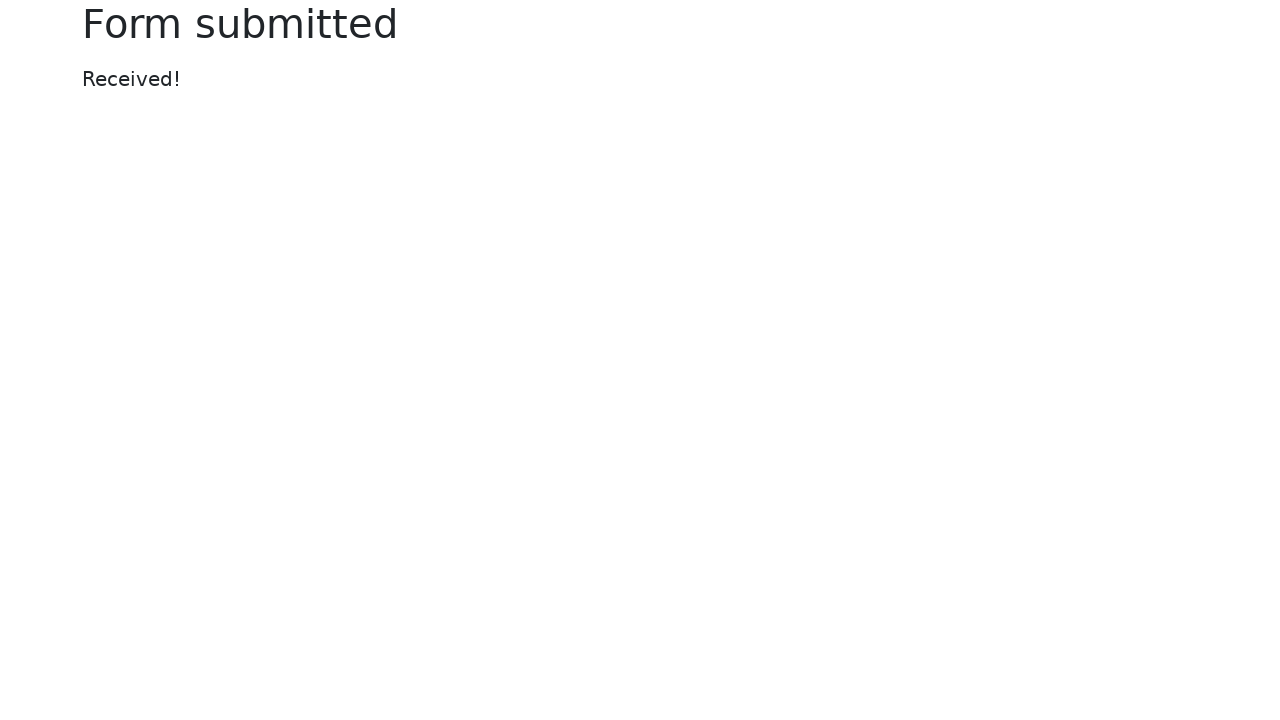

Confirmation message element loaded
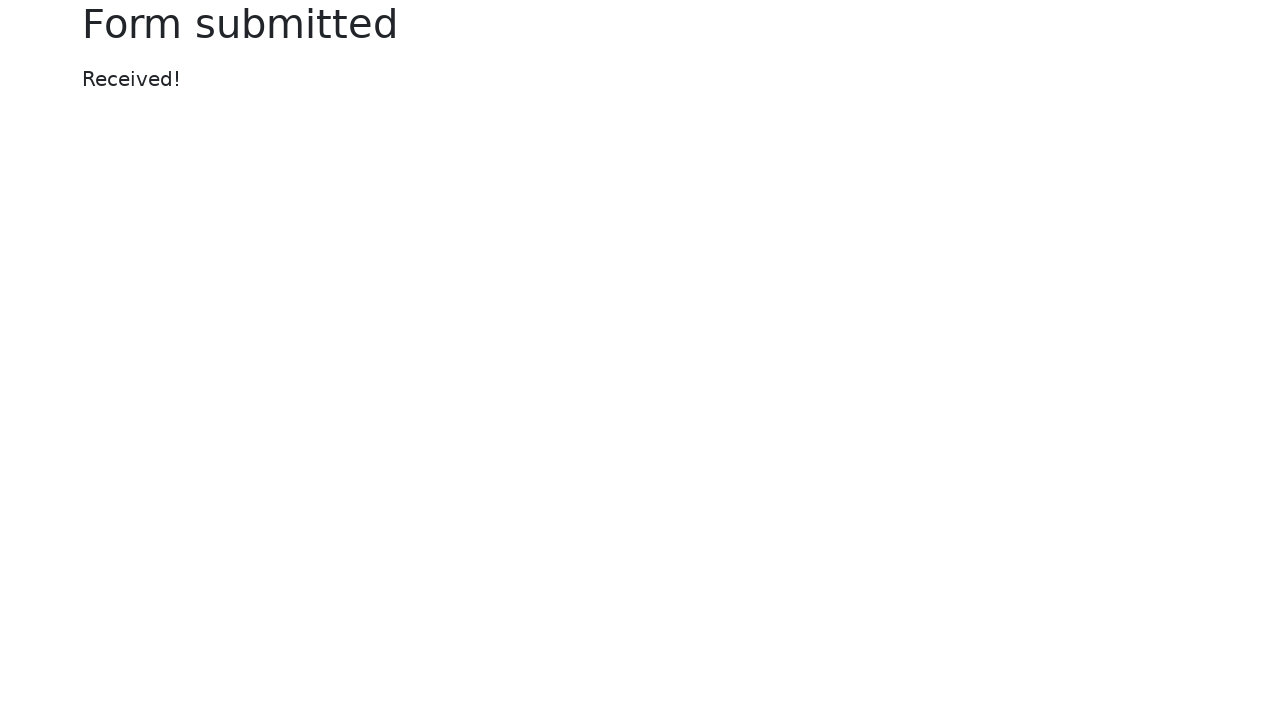

Located confirmation message element
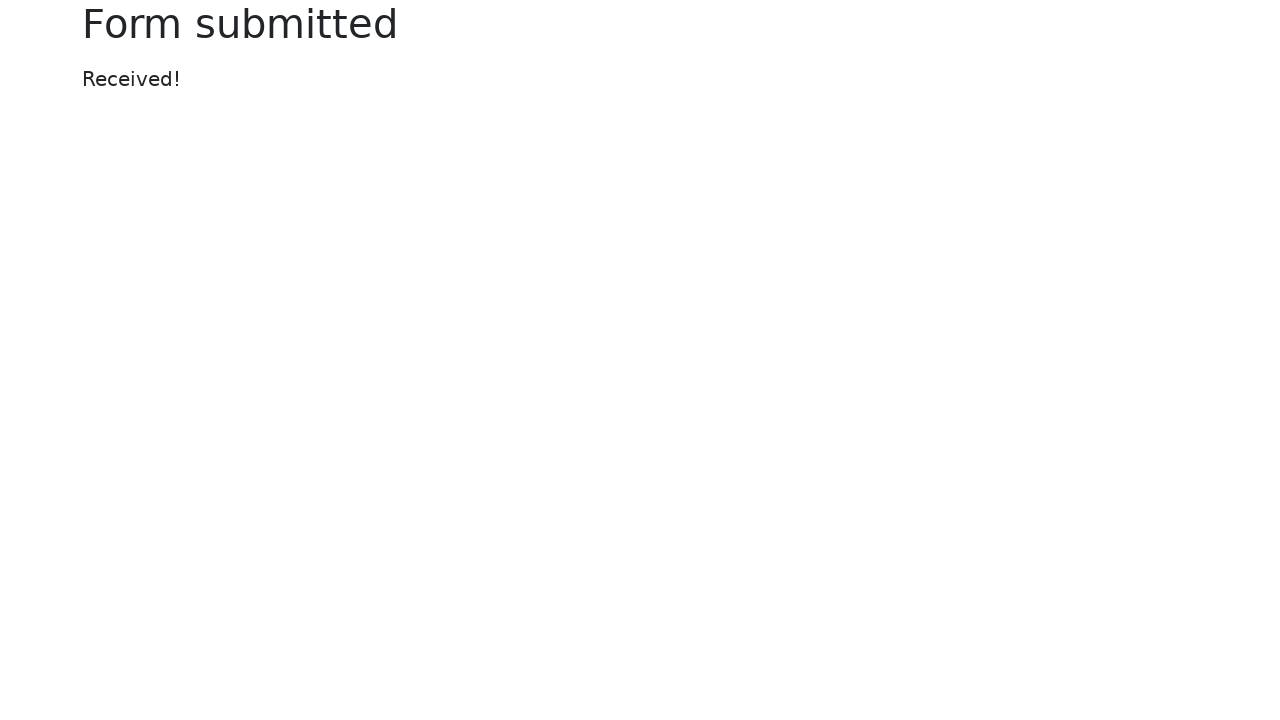

Verified confirmation message text is 'Form submitted'
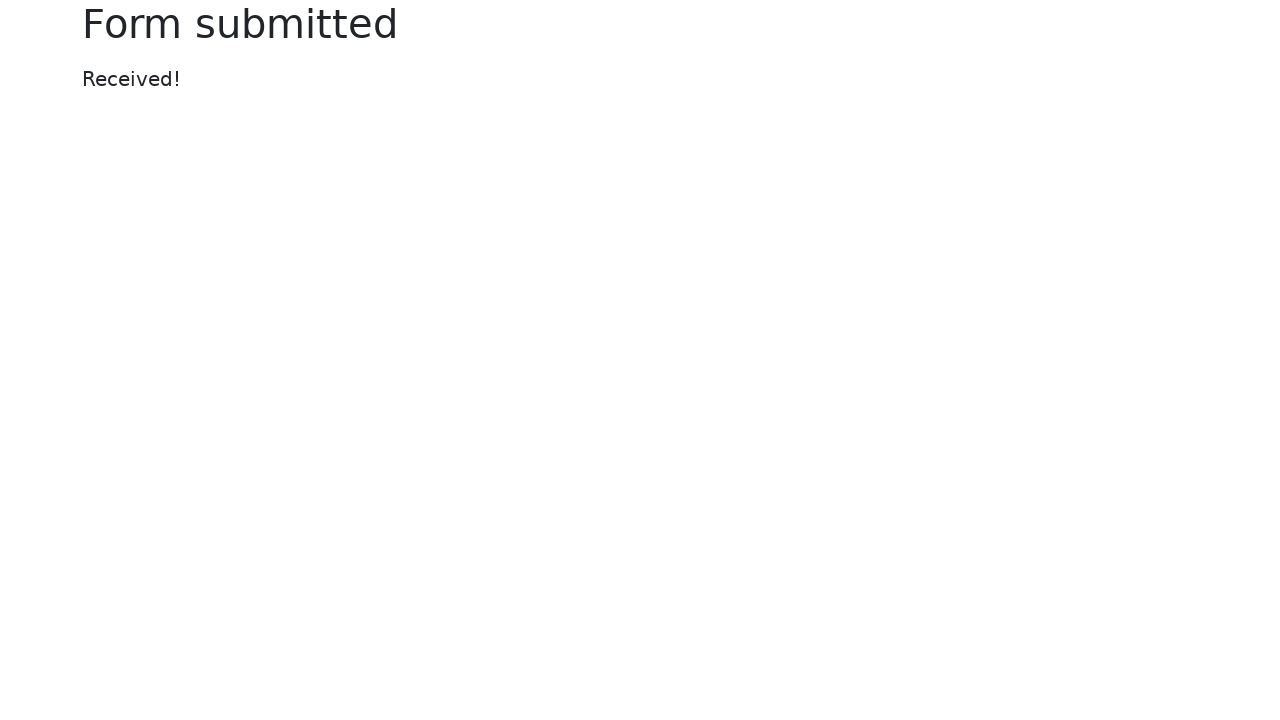

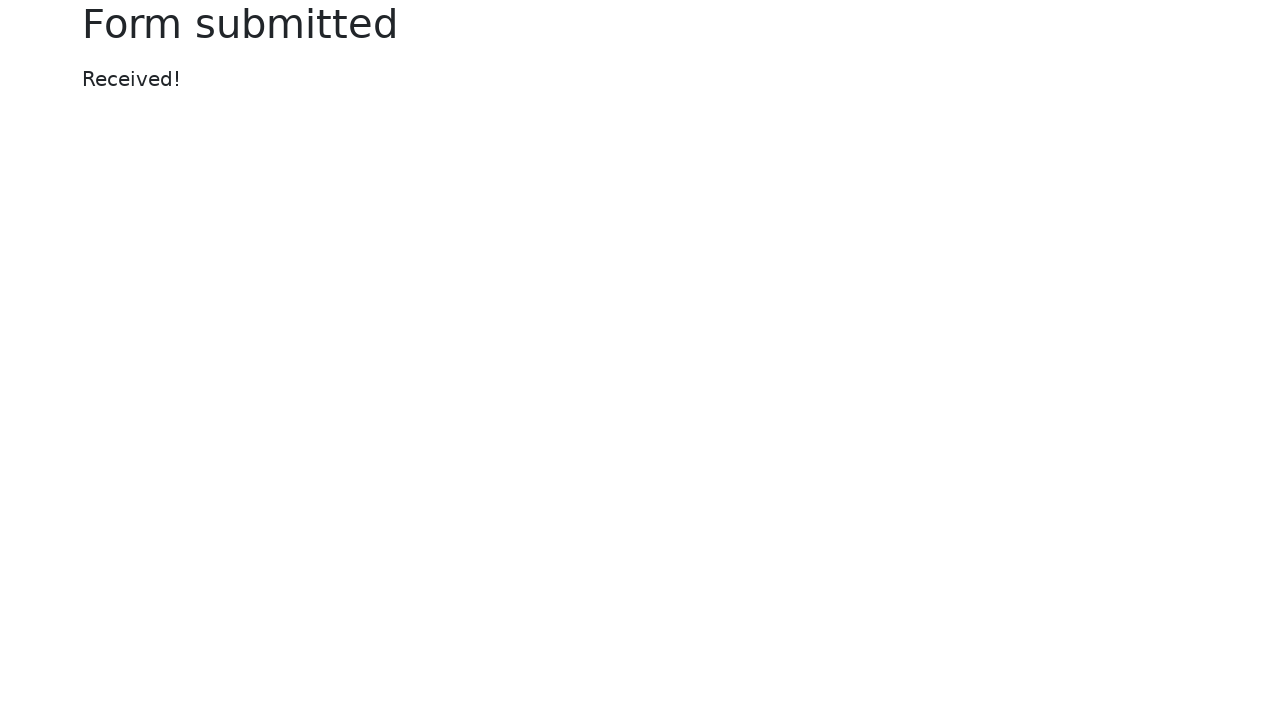